Opens OpenCart website and then opens OrangeHRM demo site in a new tab

Starting URL: https://opencart.com/

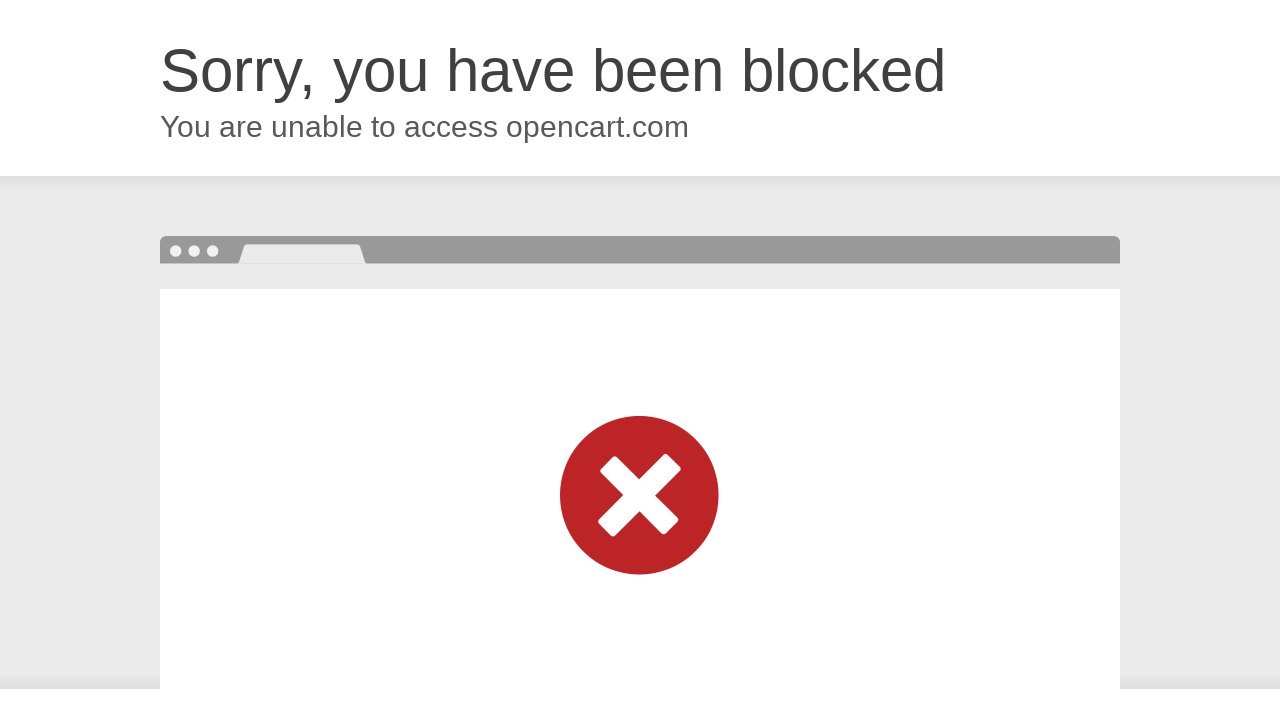

Opened a new tab
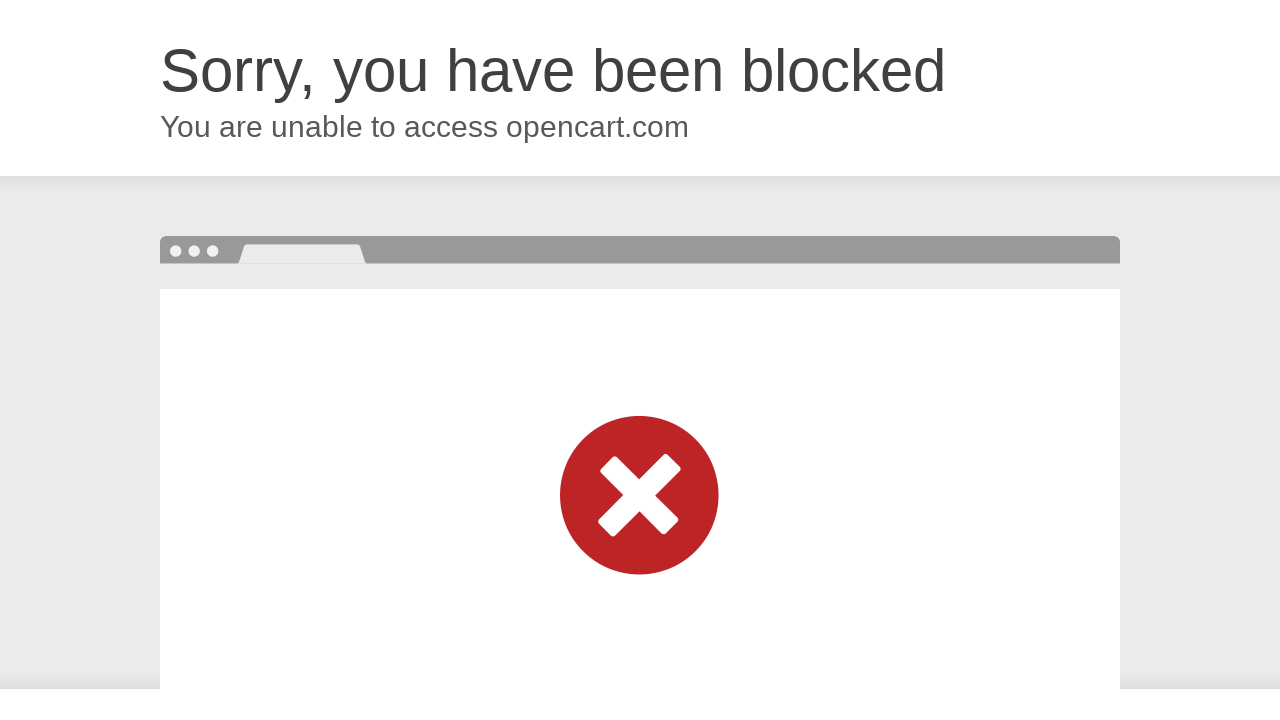

Navigated to OrangeHRM demo site in new tab
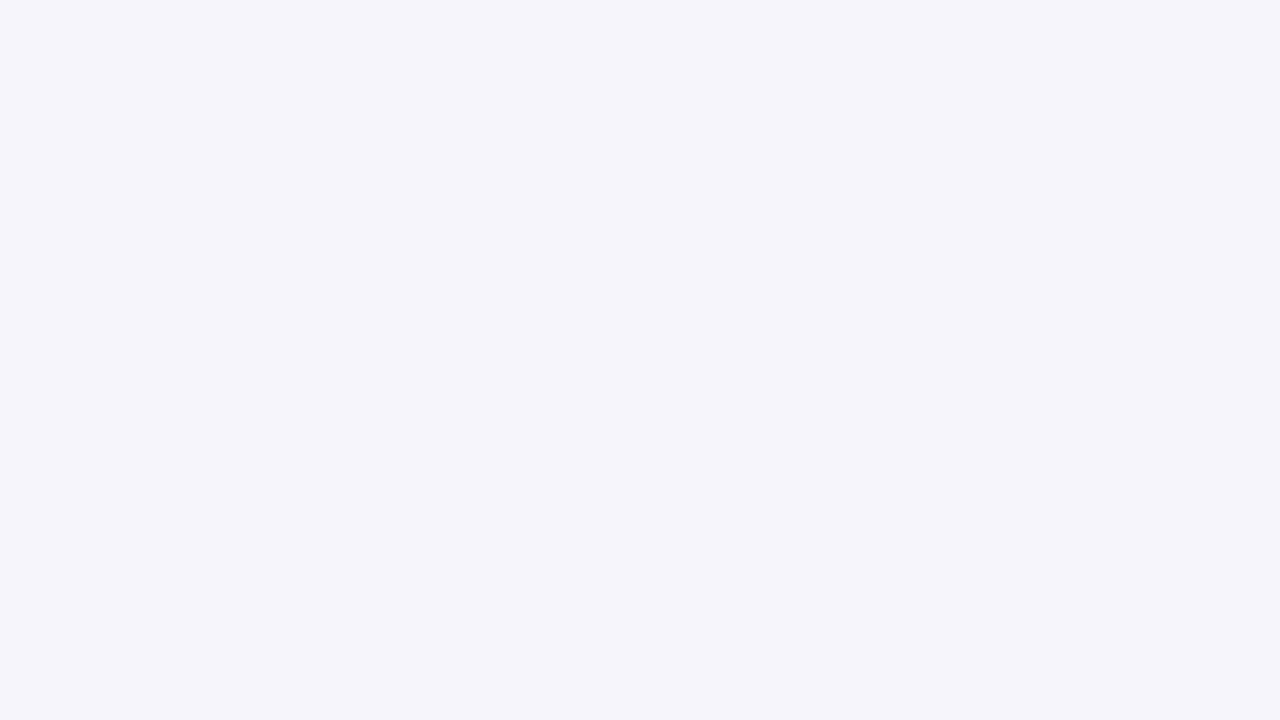

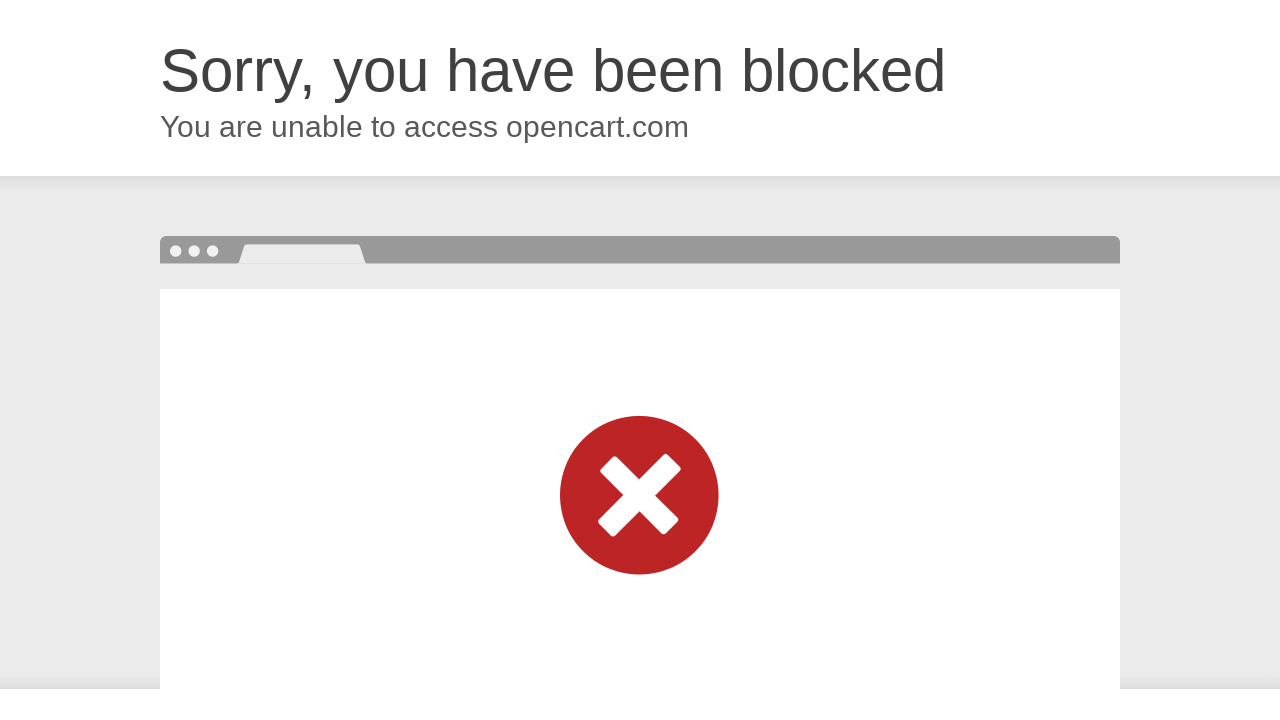